Tests JavaScript alert acceptance by clicking a button, accepting the alert, and verifying the result message

Starting URL: https://testcenter.techproeducation.com/index.php?page=javascript-alerts

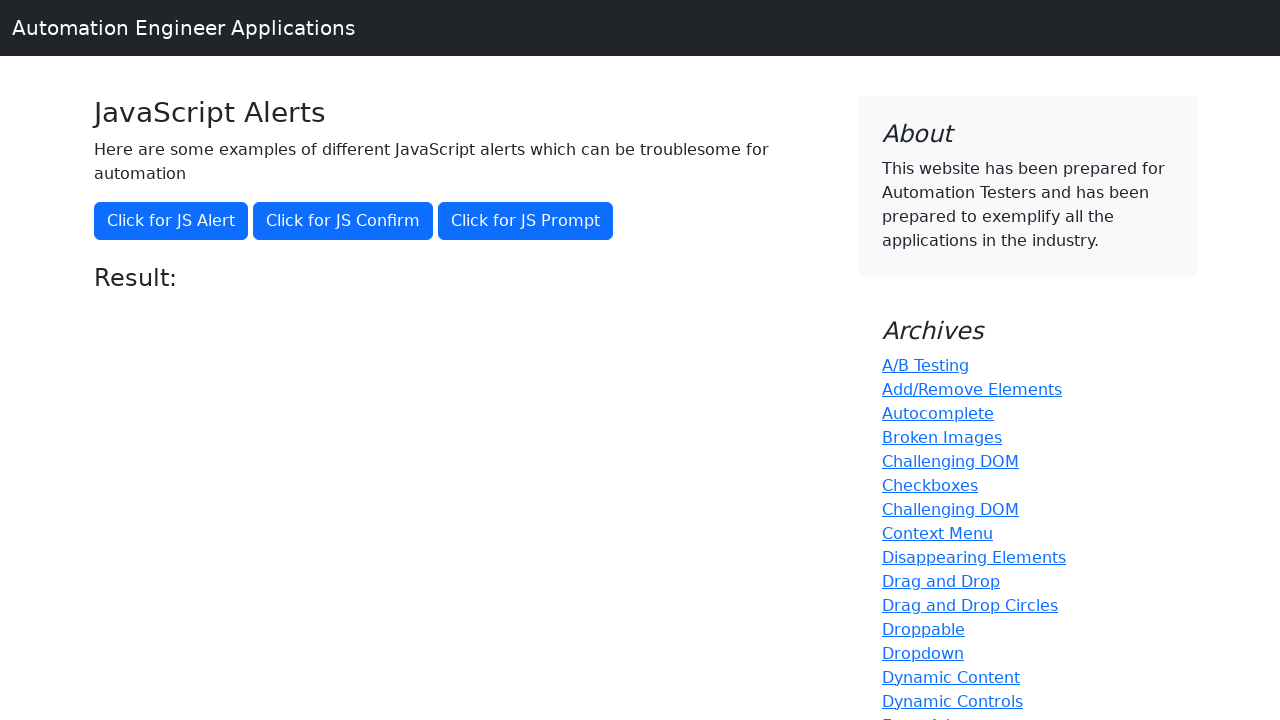

Clicked the primary button to trigger JavaScript alert at (171, 221) on xpath=//*[@class='btn btn-primary']
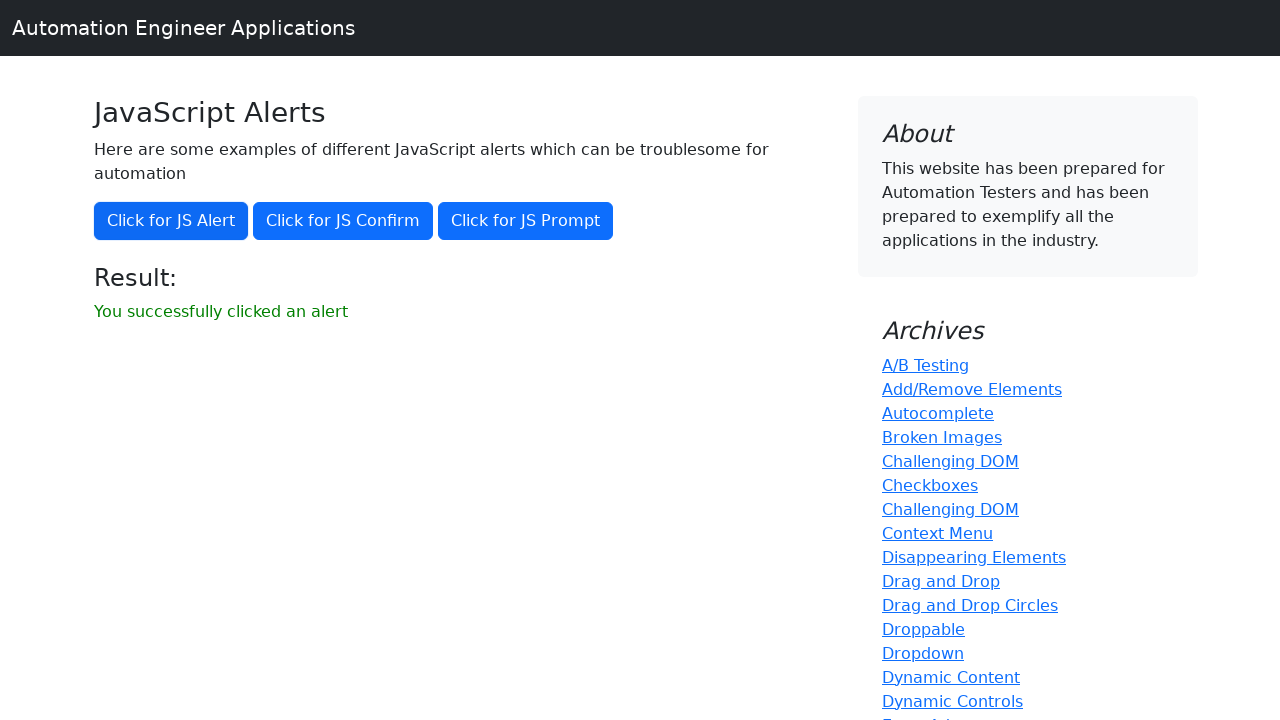

Set up dialog handler to accept alerts
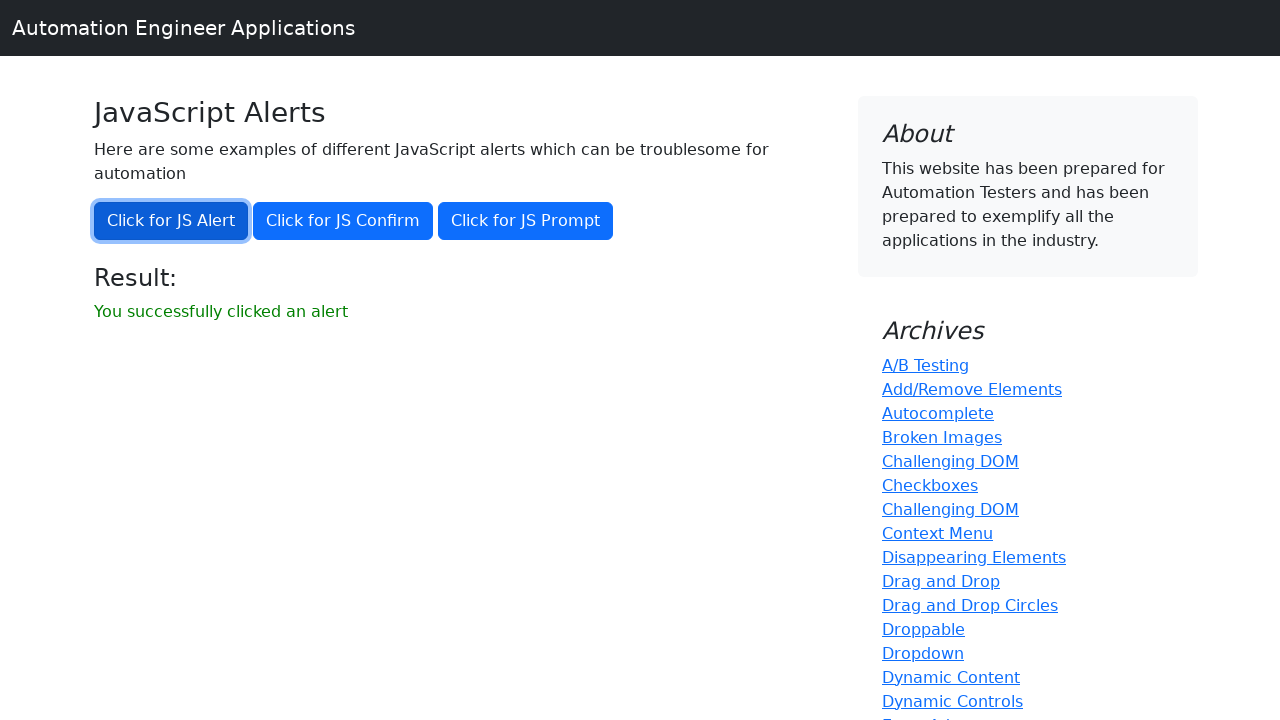

Clicked the primary button again to trigger alert at (171, 221) on xpath=//*[@class='btn btn-primary']
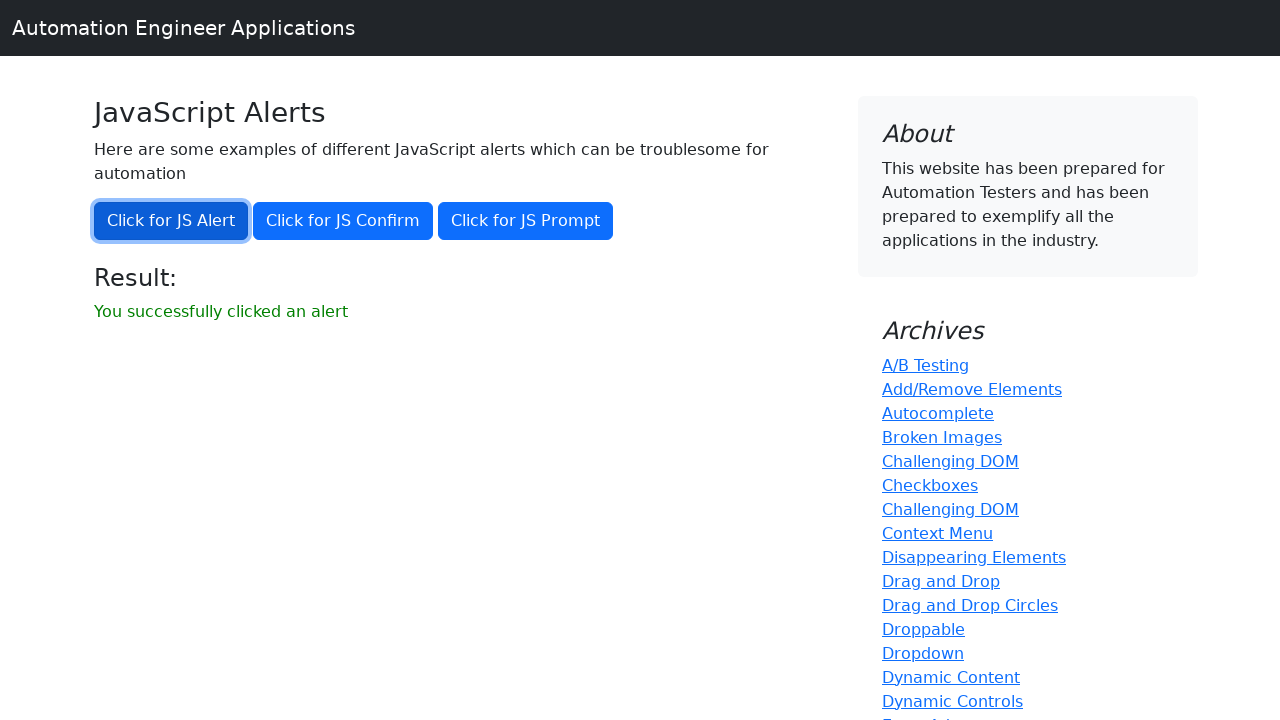

Waited for result message element to appear
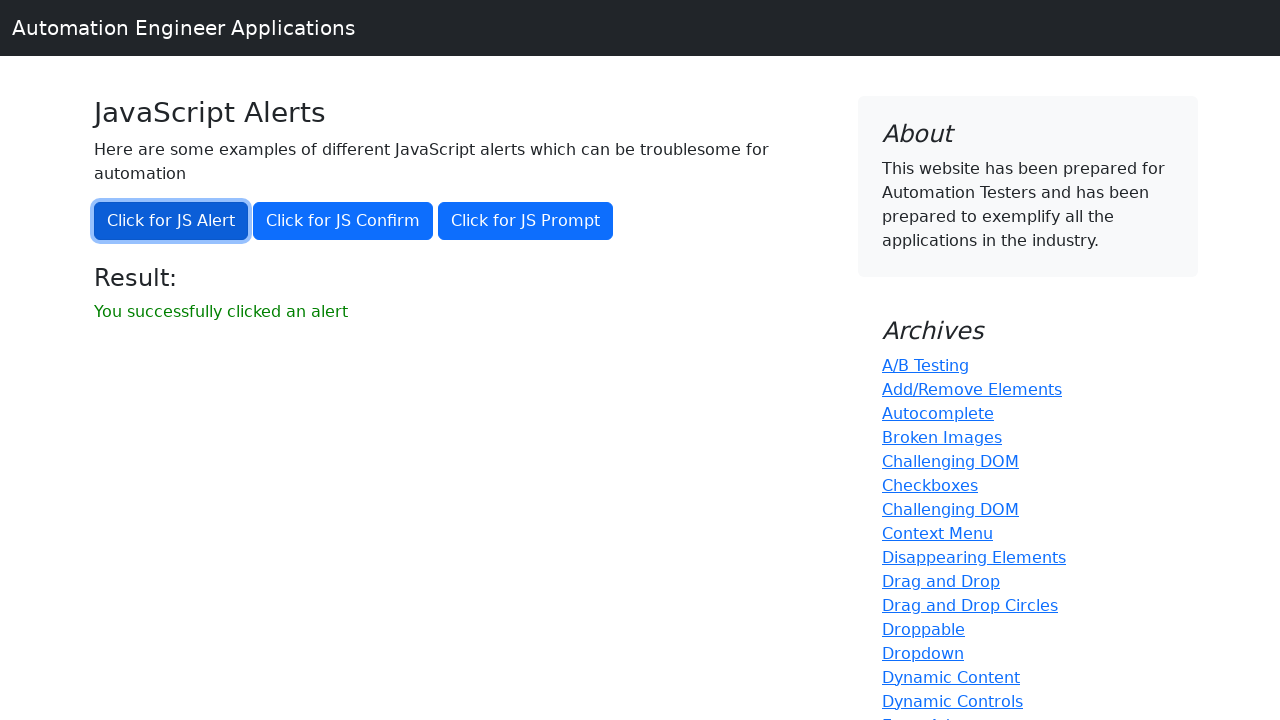

Verified result message displays 'You successfully clicked an alert'
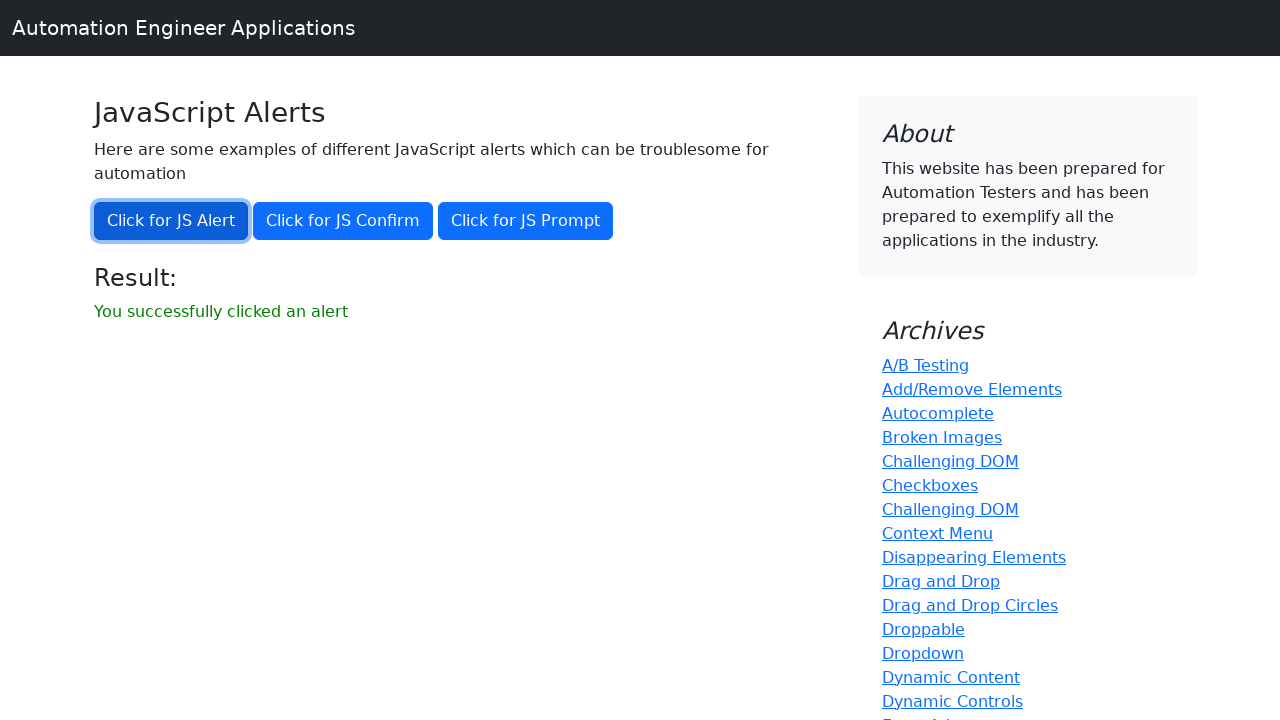

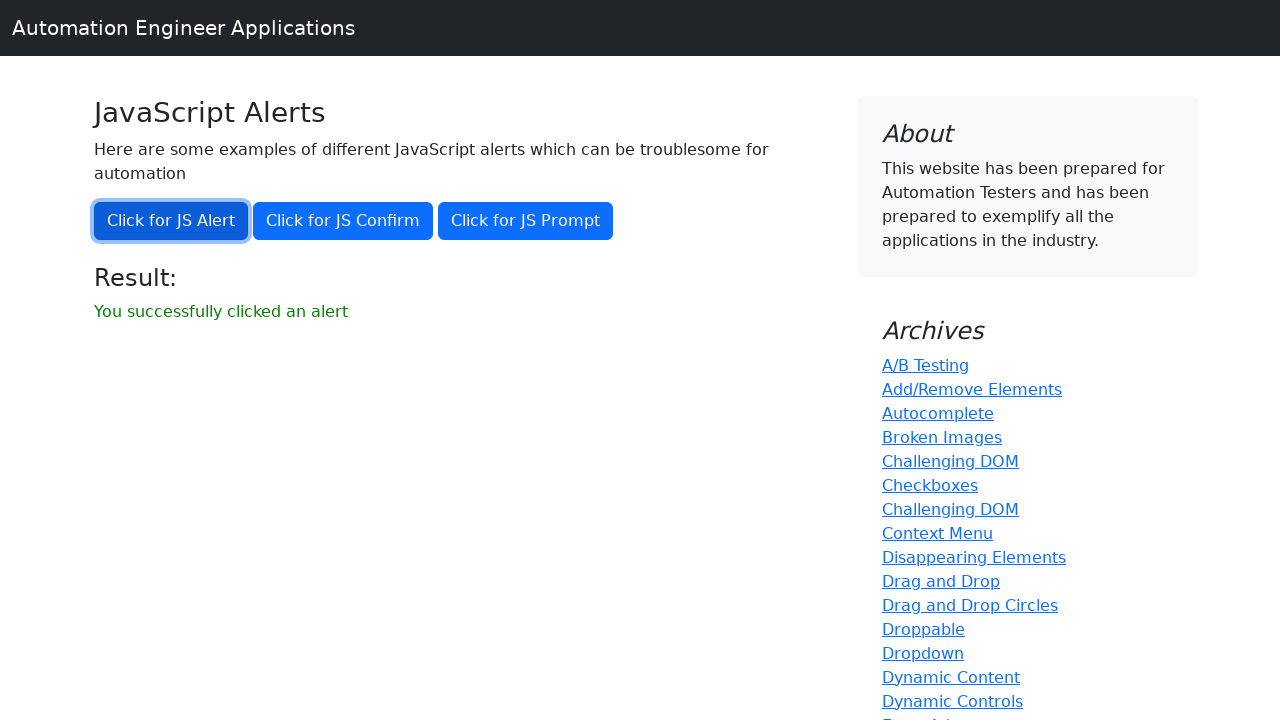